Tests text box form by filling name and email fields and submitting

Starting URL: https://demoqa.com/text-box

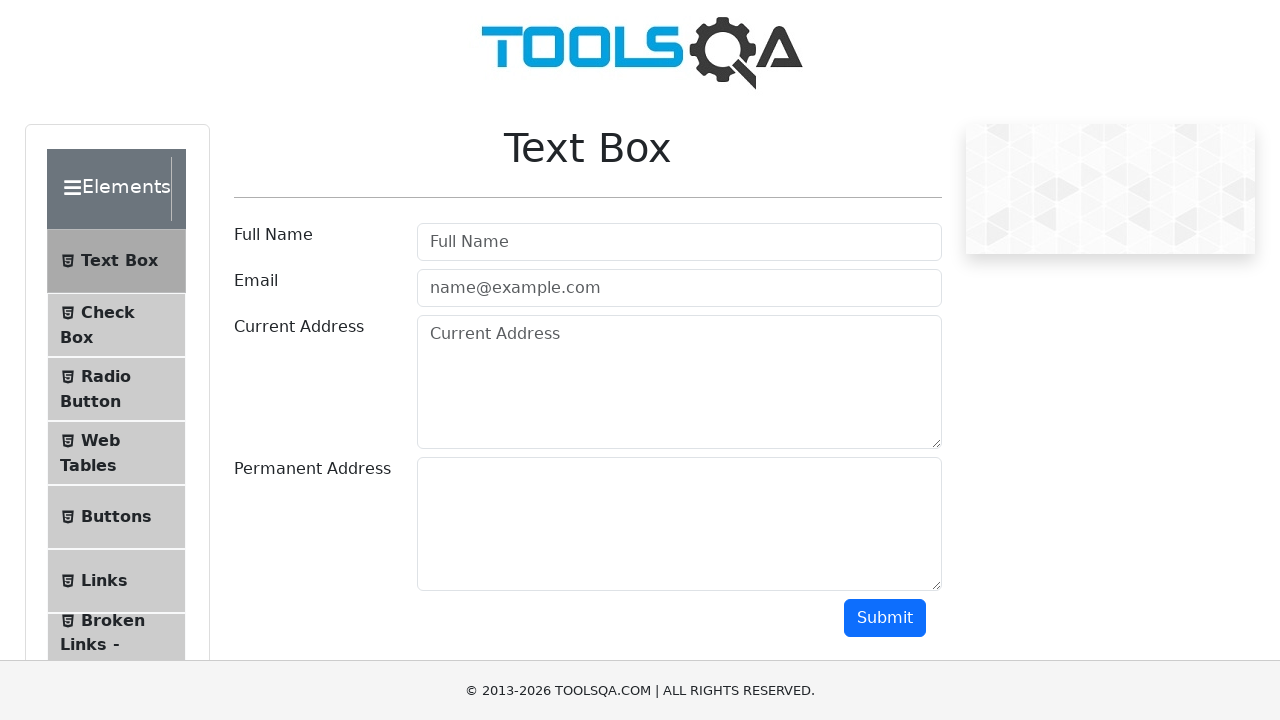

Filled username field with 'rodrigo' on #userName
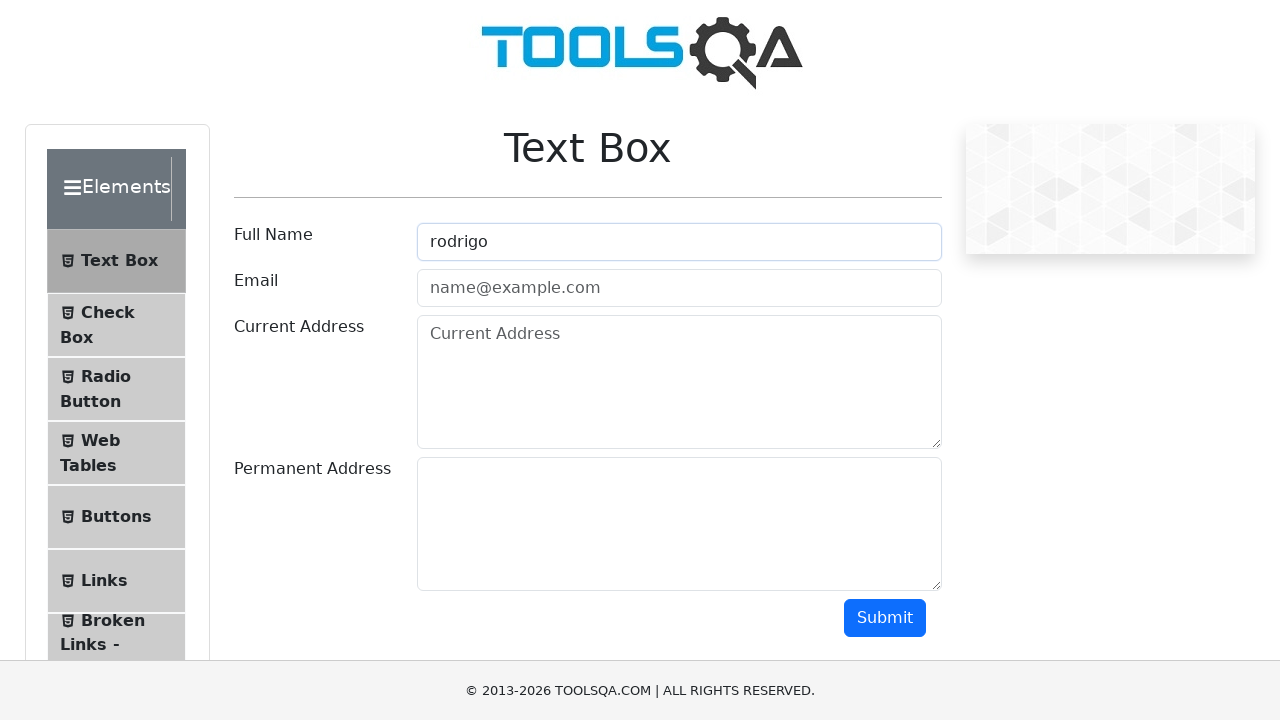

Filled email field with 'rodrigo@gmail.com' on #userEmail
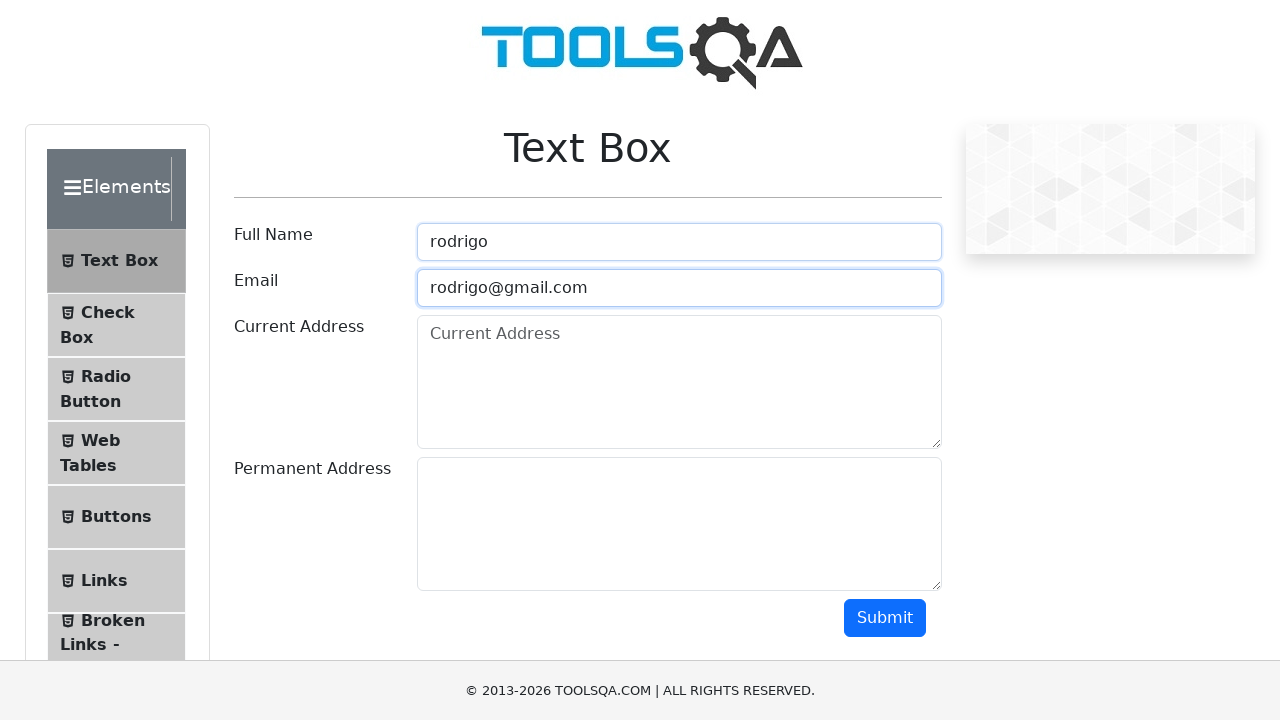

Clicked submit button to submit form at (885, 618) on #submit
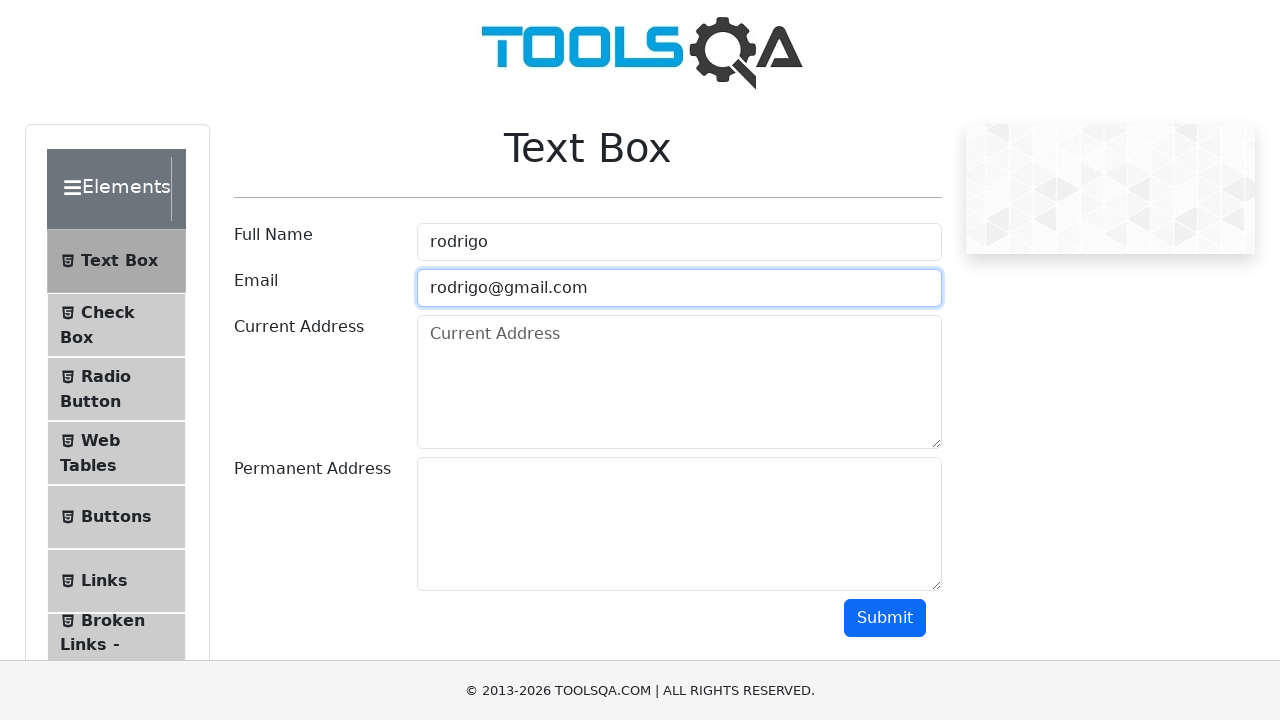

Results section loaded after form submission
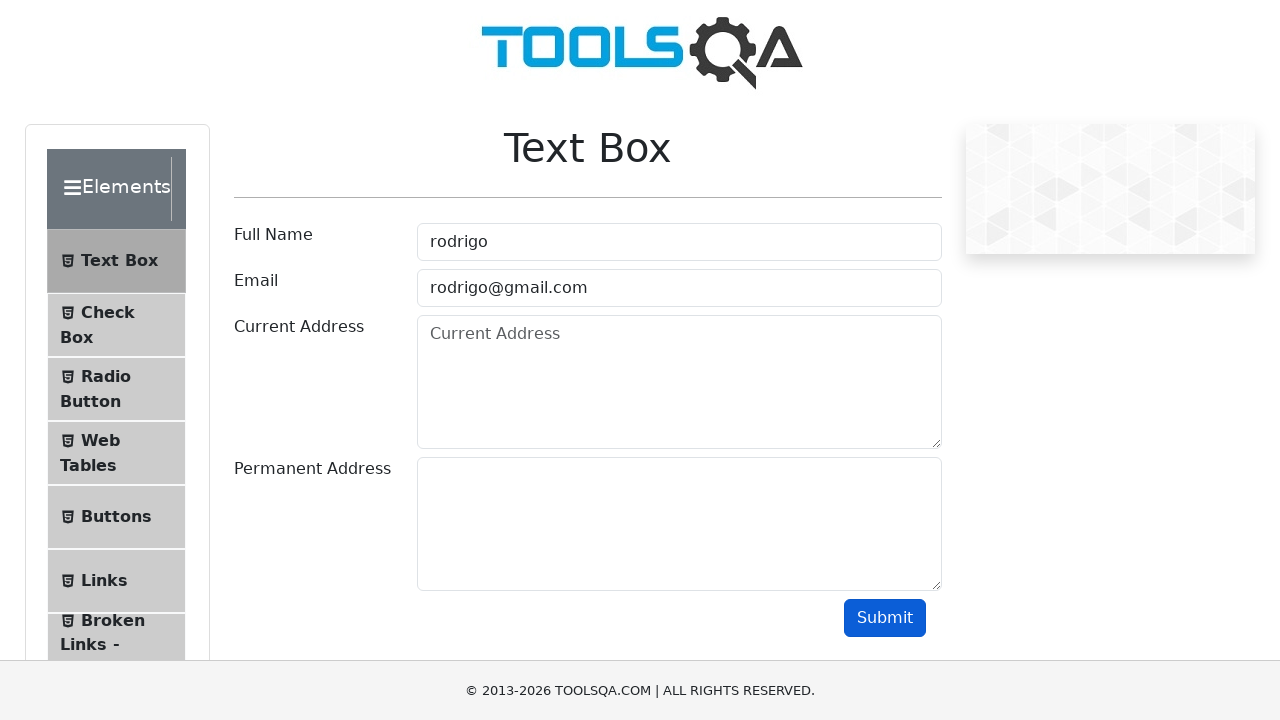

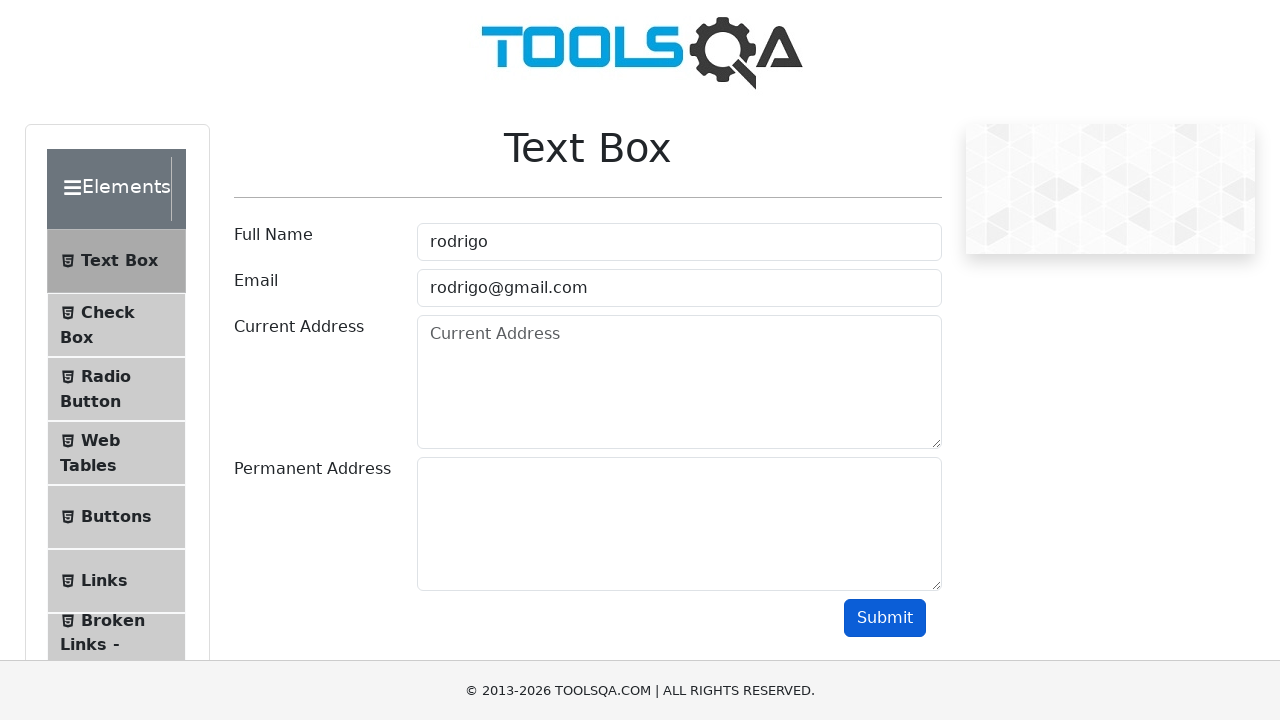